Tests drag and drop functionality within an iframe by dragging an element from source to target location

Starting URL: https://jqueryui.com/droppable/

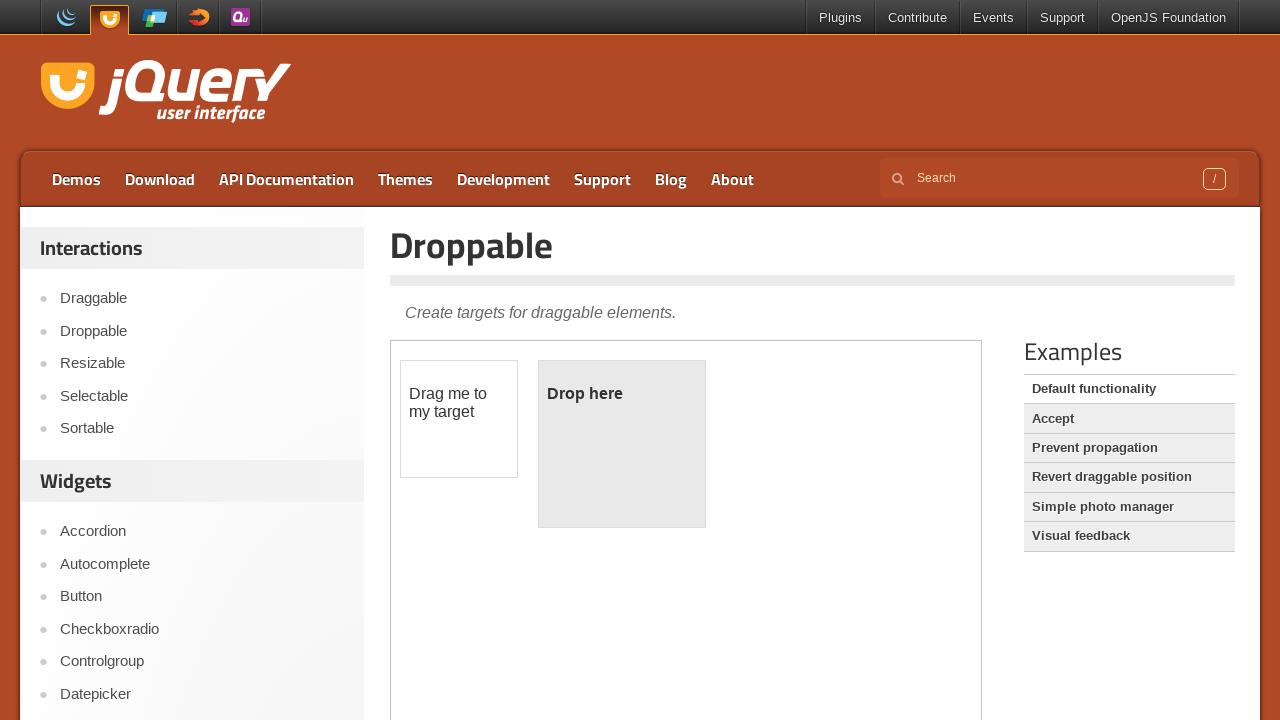

Navigated to jQuery UI droppable demo page
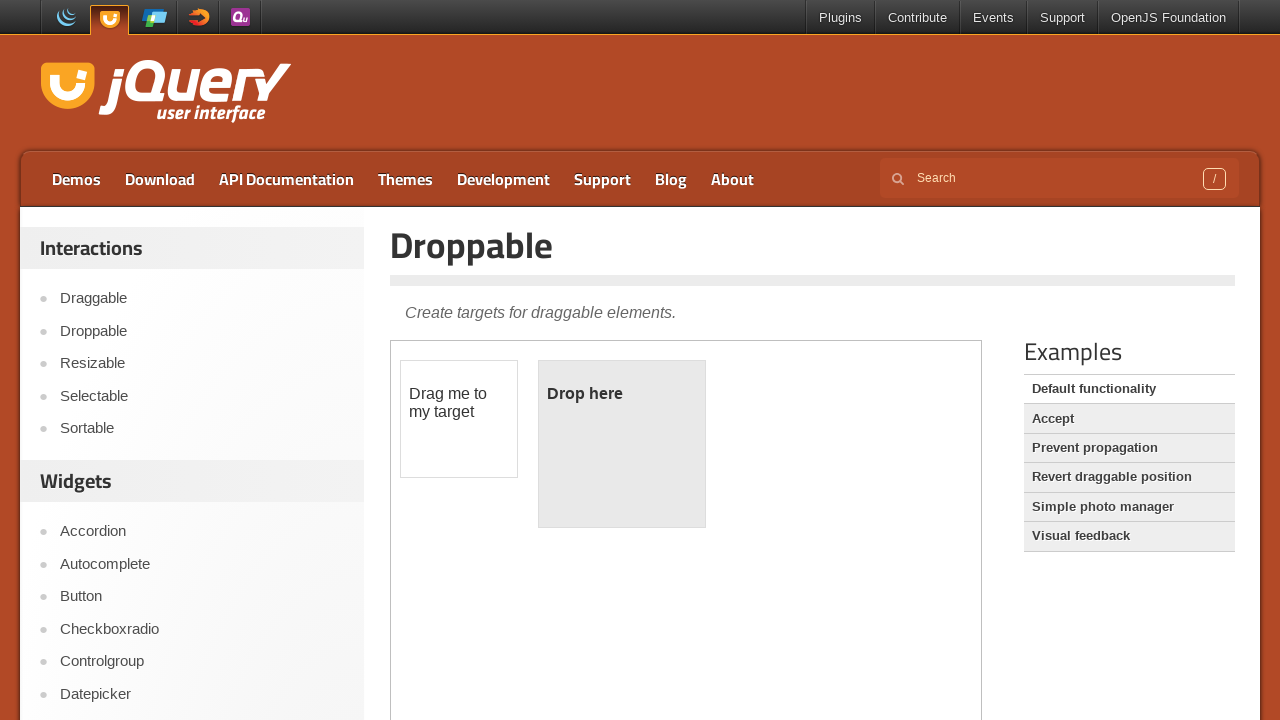

Located iframe containing drag and drop demo
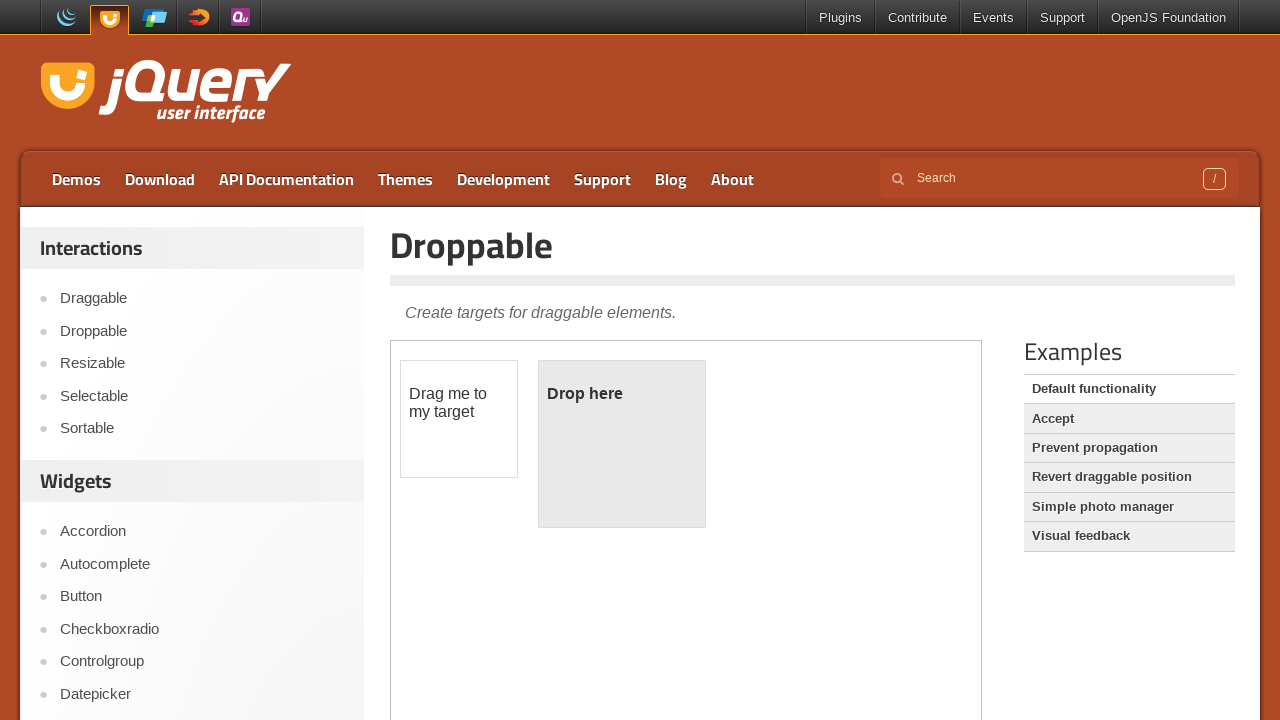

Located draggable element within iframe
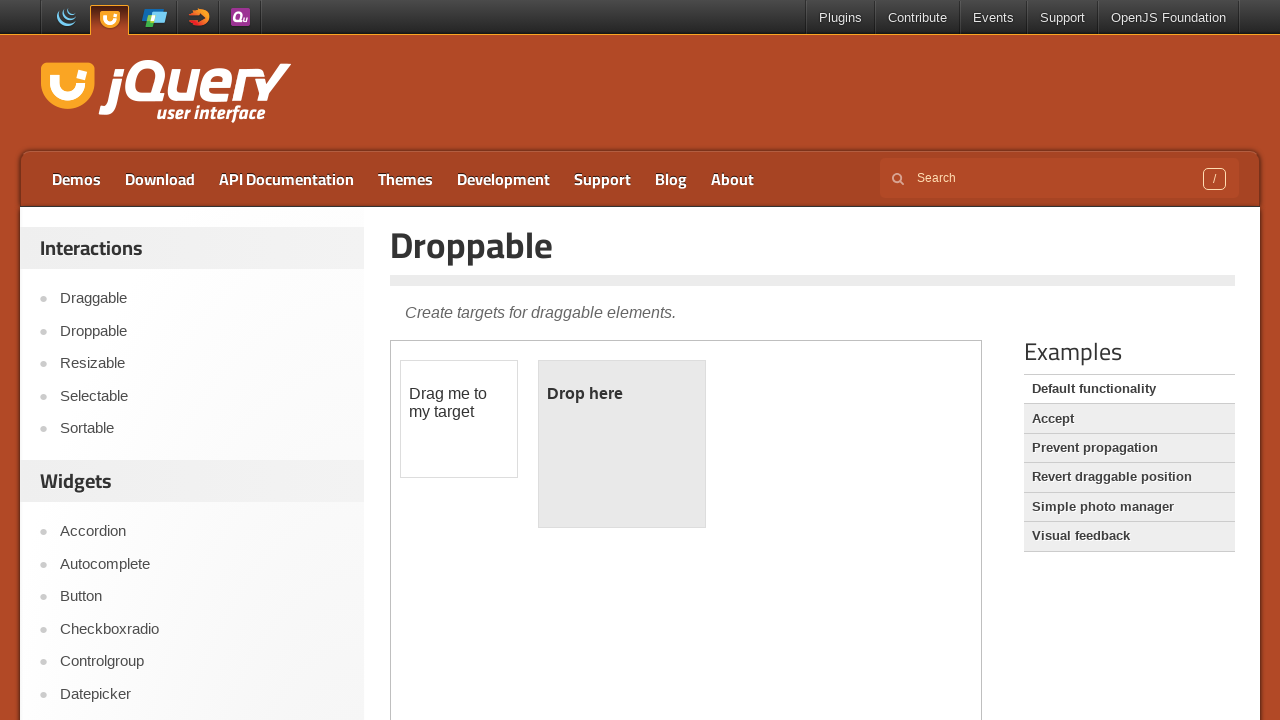

Located droppable target element within iframe
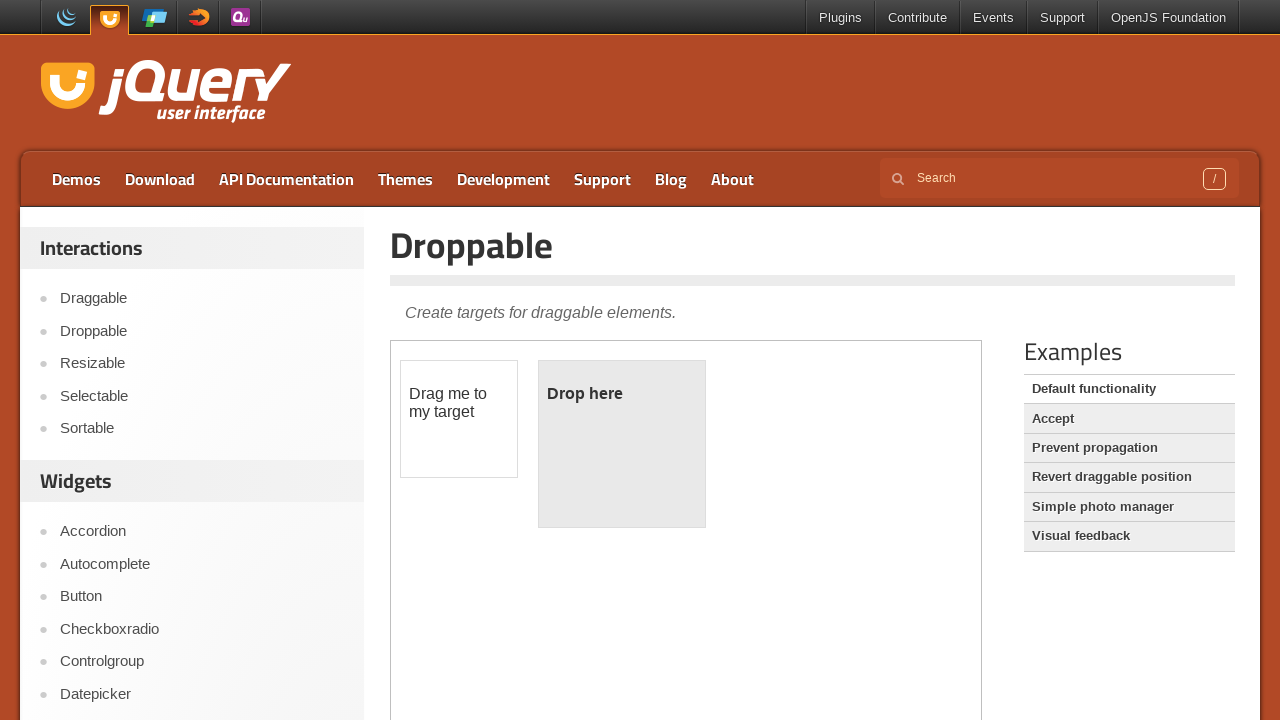

Dragged draggable element to droppable target at (622, 444)
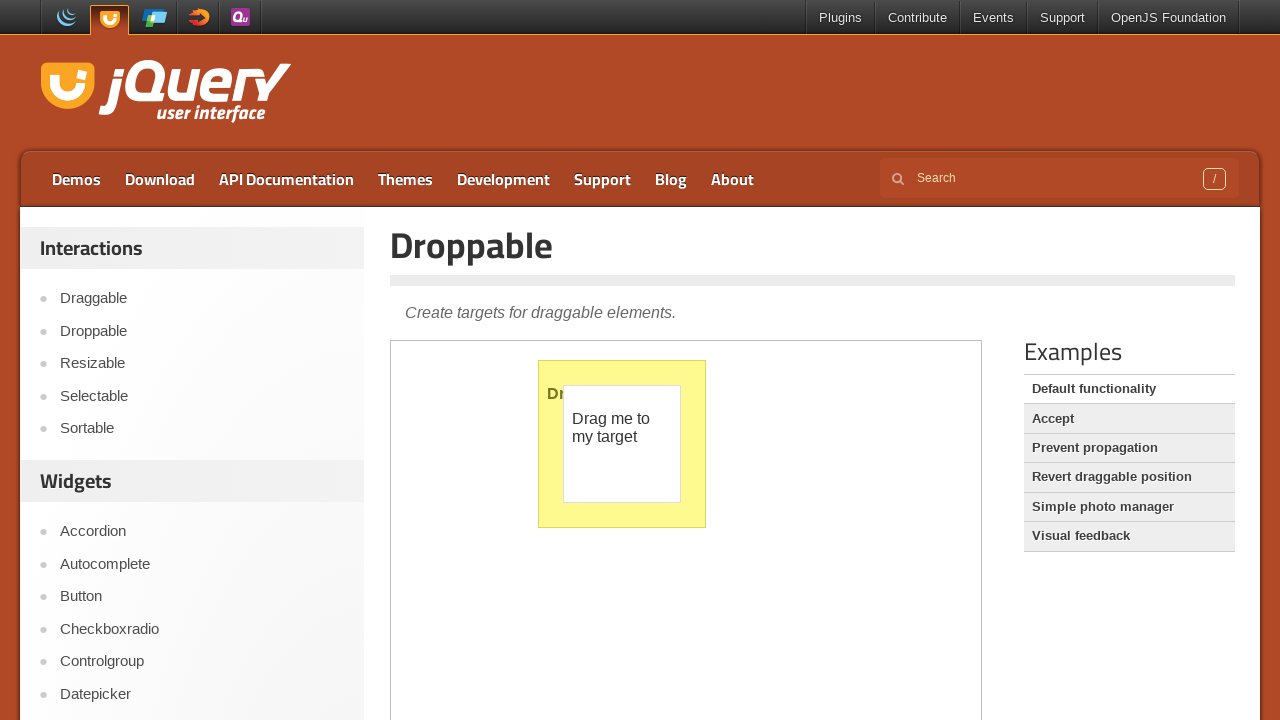

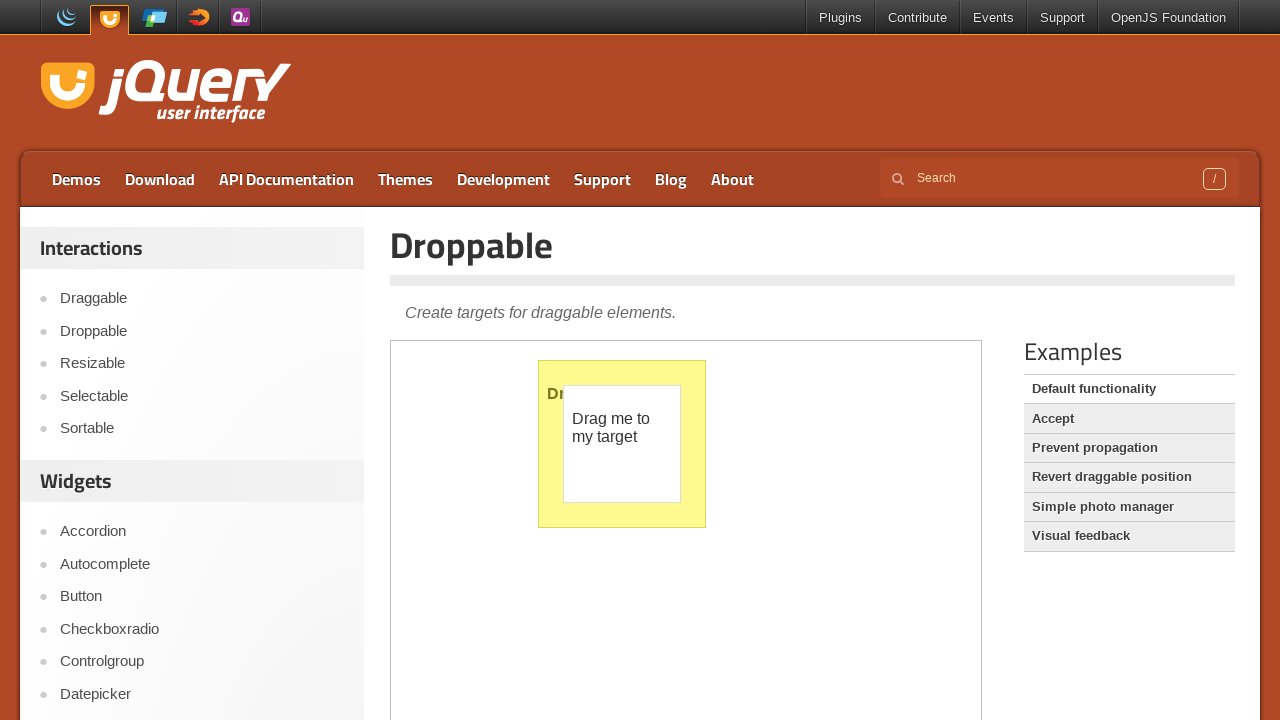